Tests drag and drop functionality within an iframe on the jQuery UI demo page, then navigates to another section and verifies text content

Starting URL: http://jqueryui.com/droppable/

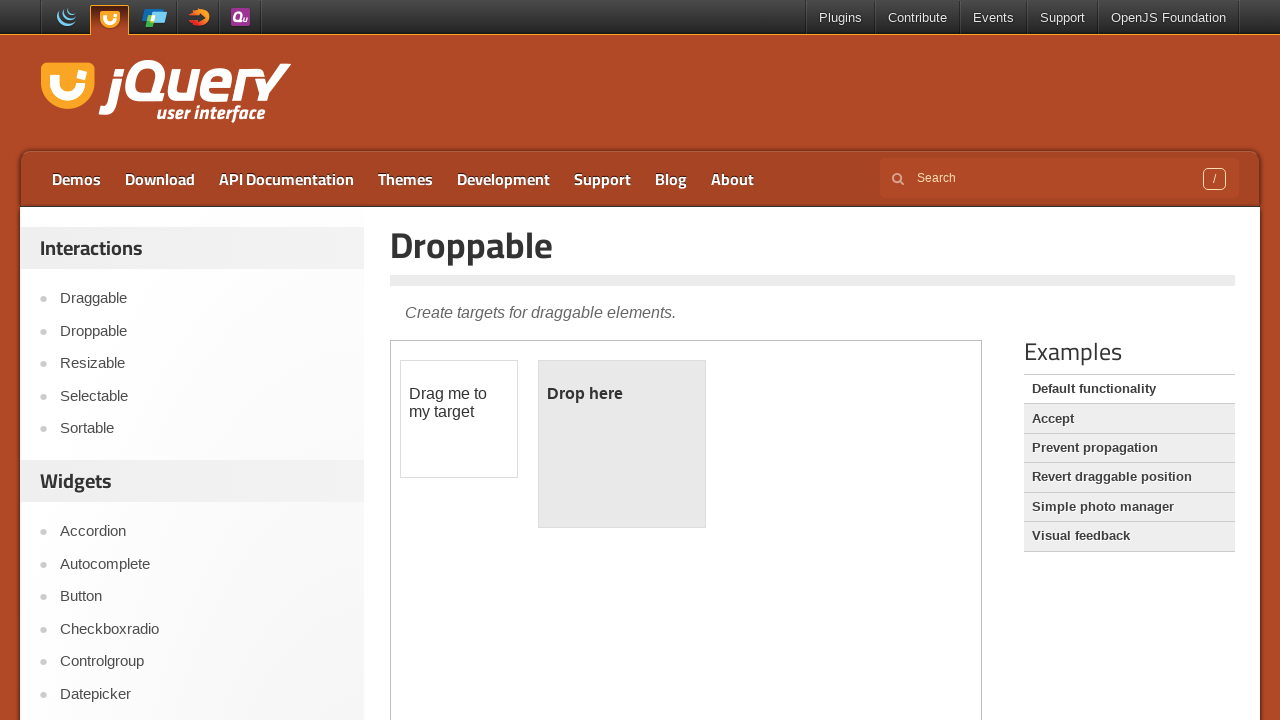

Located and switched to demo iframe
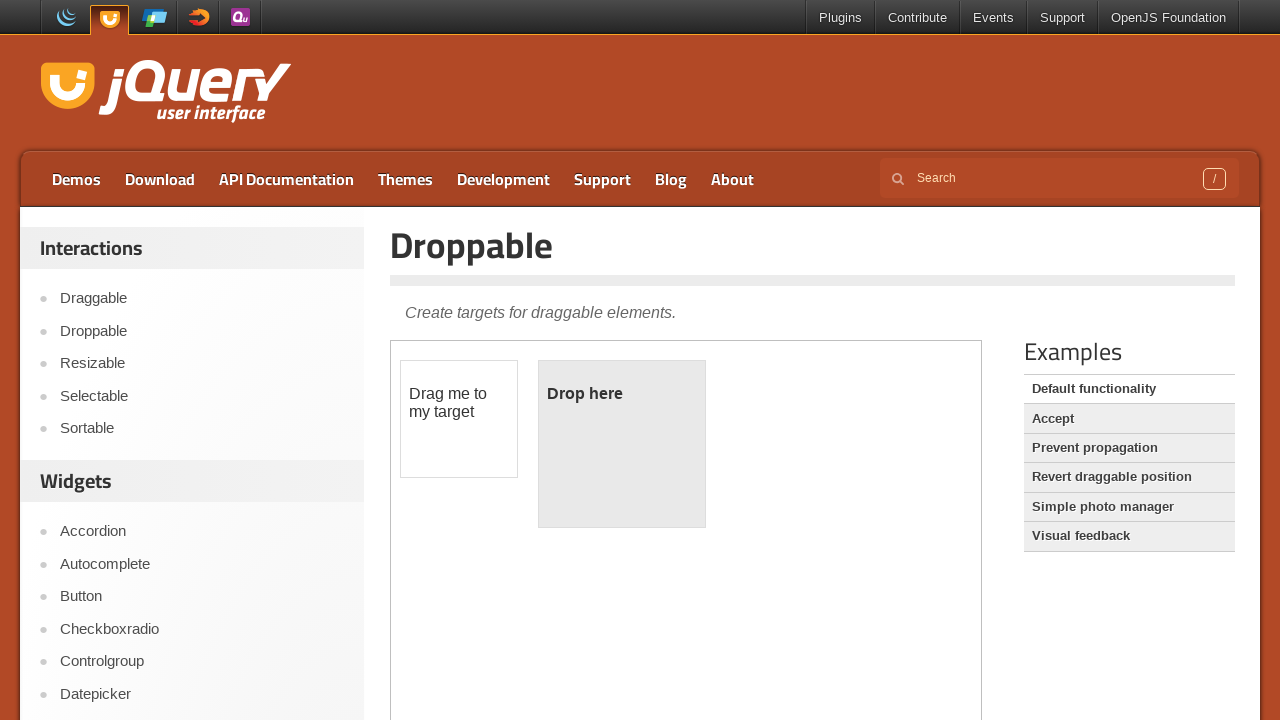

Located draggable element in iframe
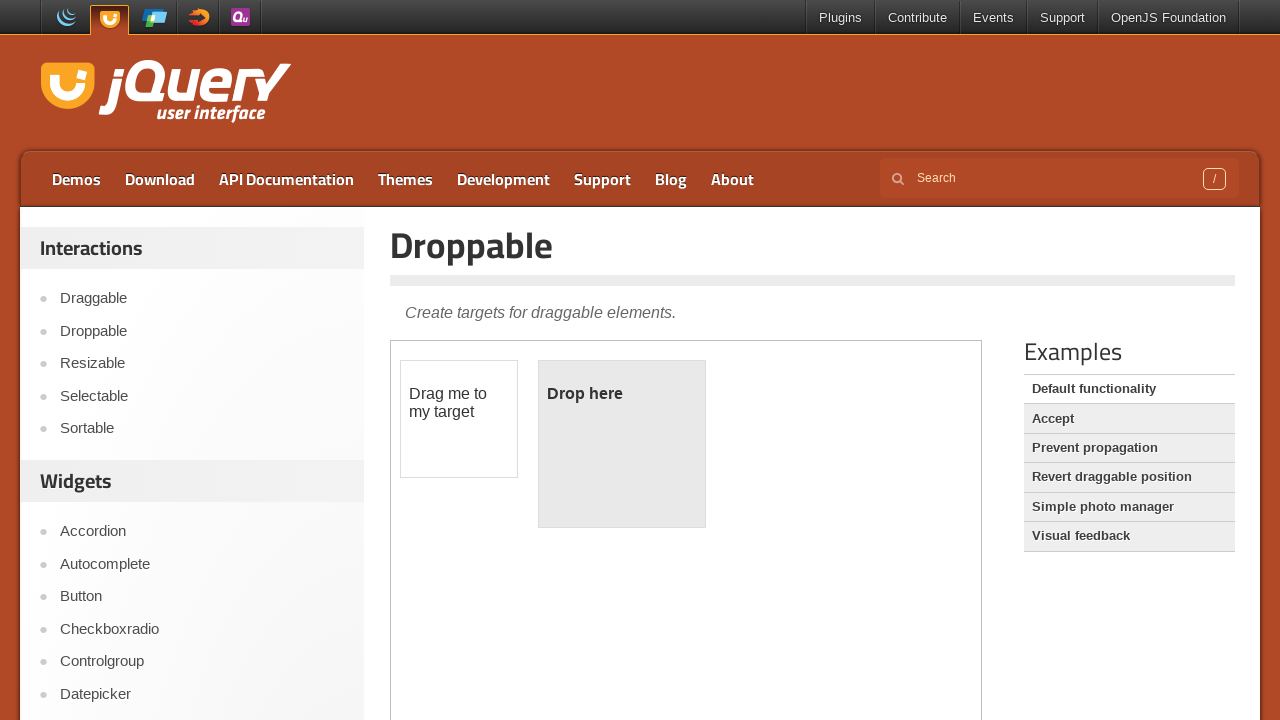

Located droppable target element in iframe
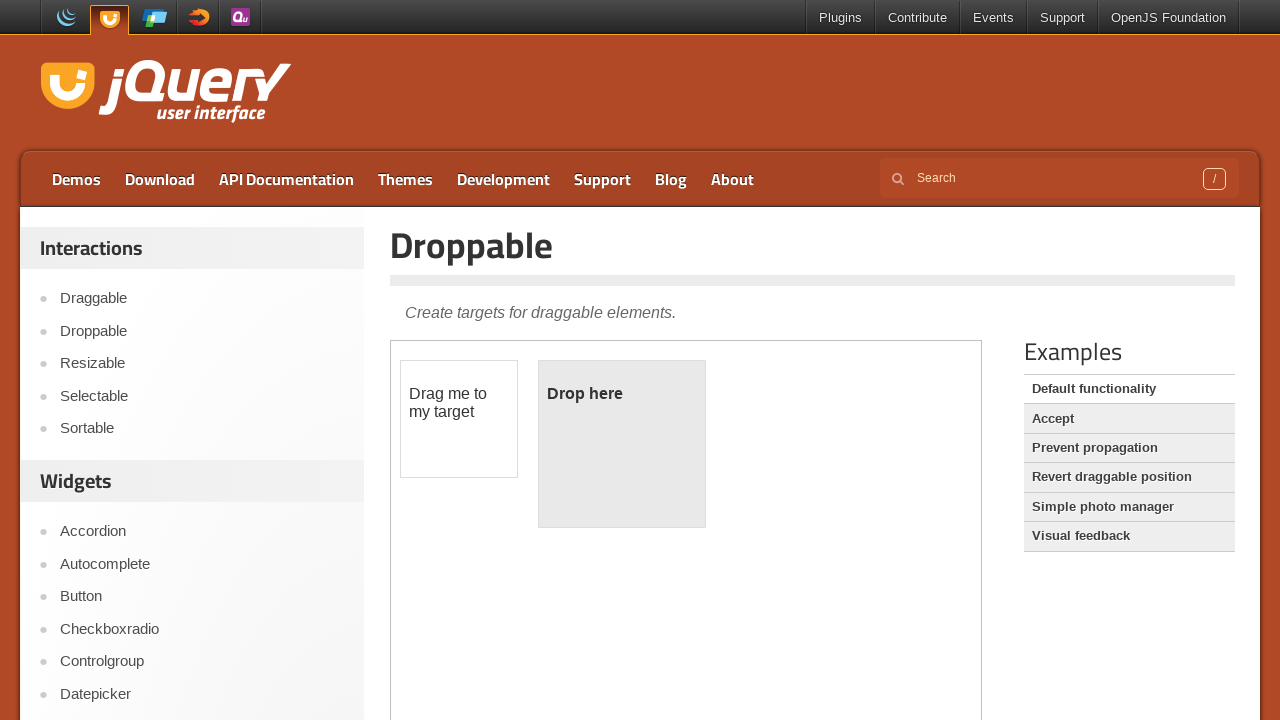

Performed drag and drop from draggable to droppable element at (622, 444)
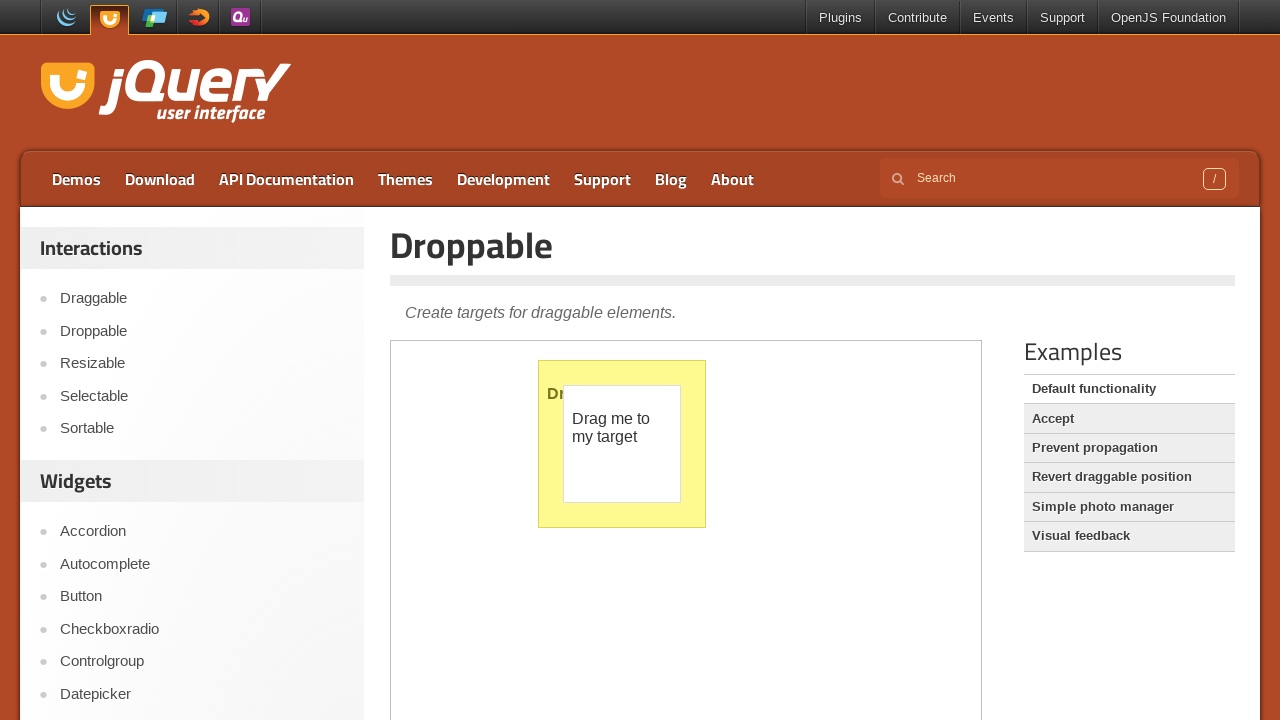

Clicked second navigation link in main content at (1129, 419) on //*[@id="content"]/div[1]/ul/li[2]/a
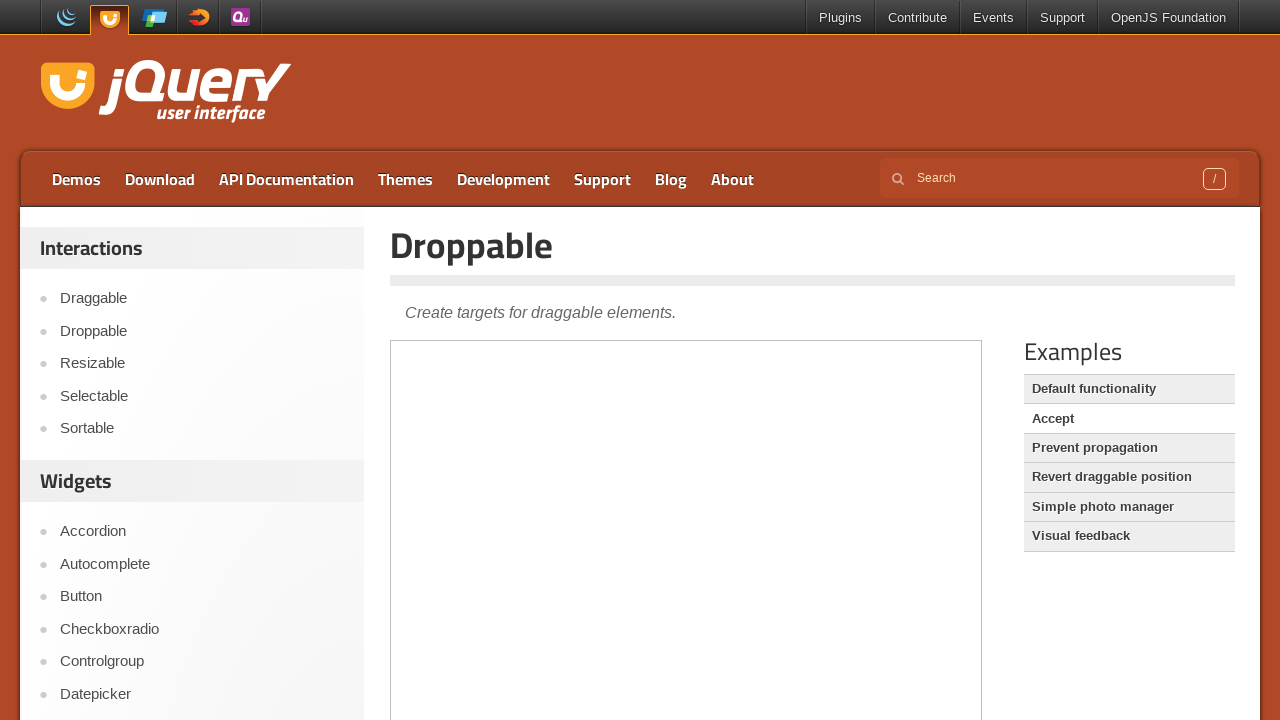

Confirmation text element loaded
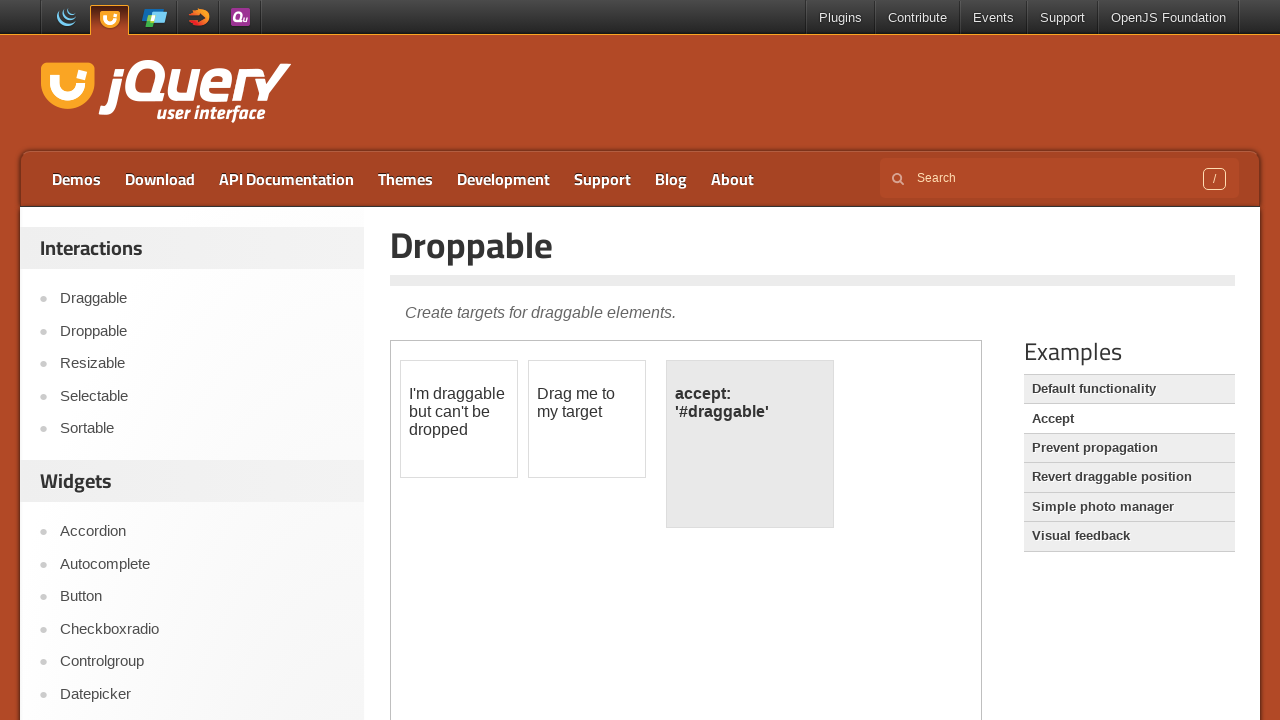

Retrieved confirmation text content
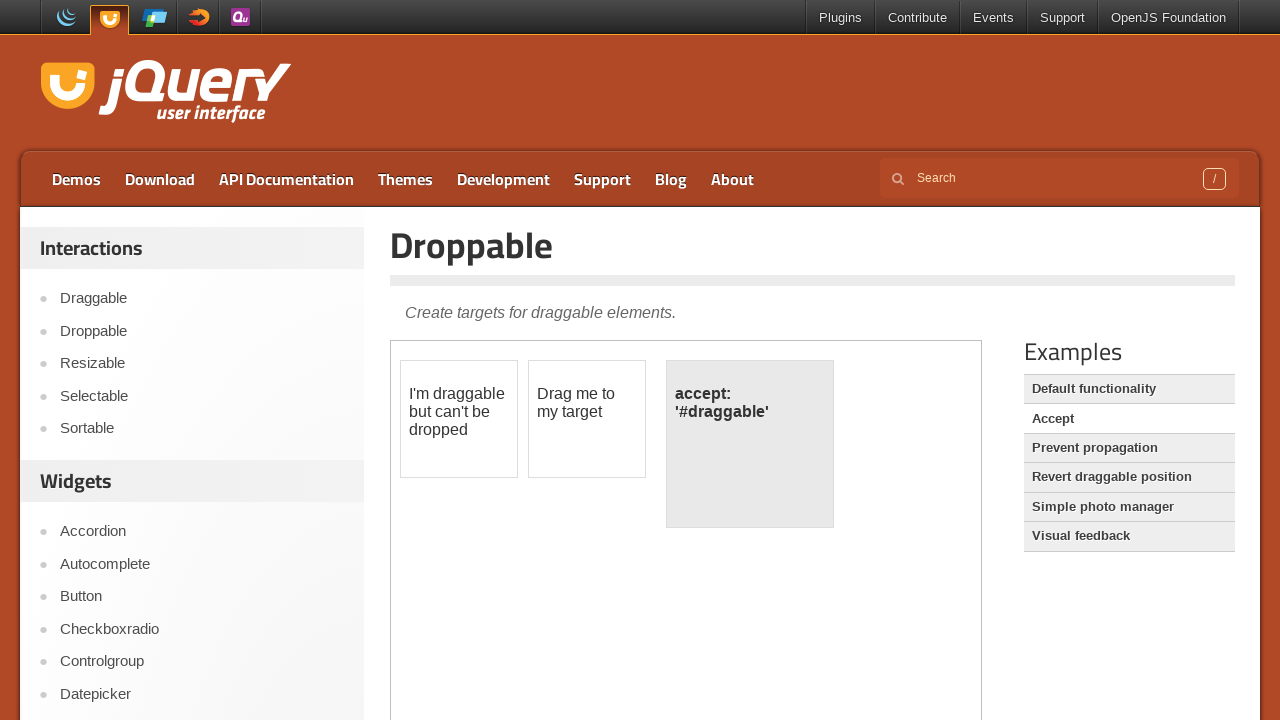

Verified confirmation text matches expected value
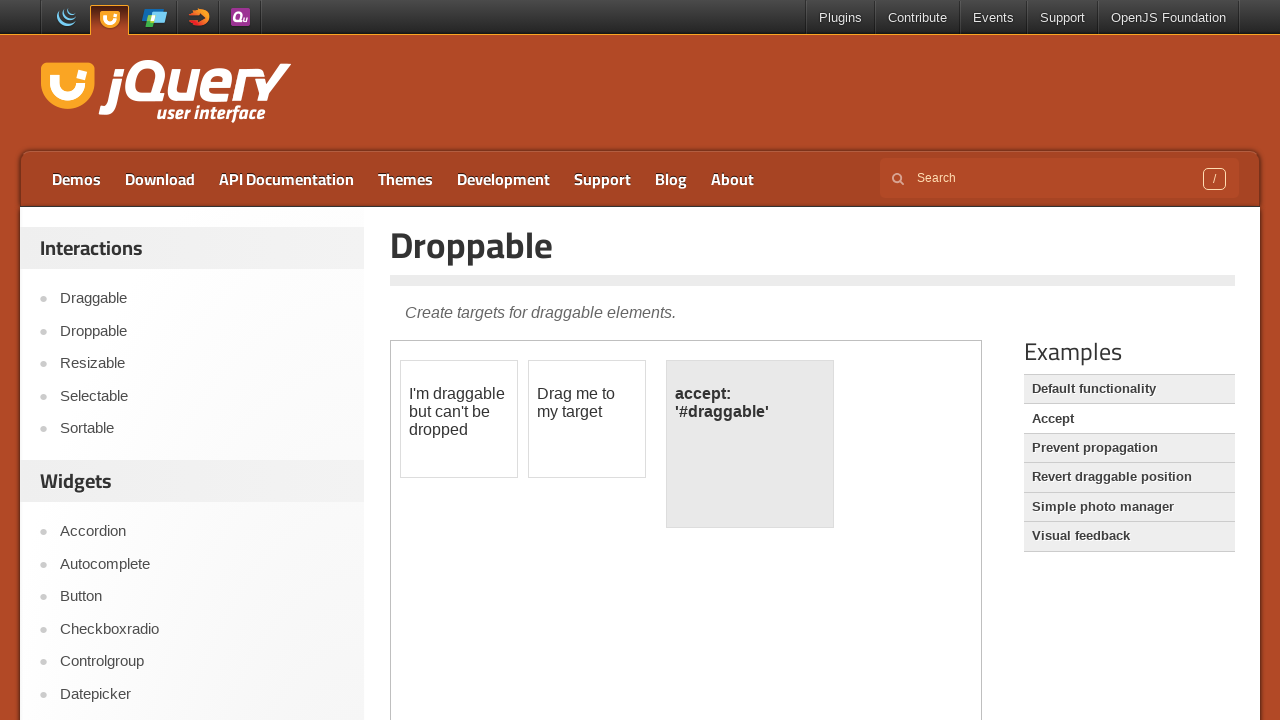

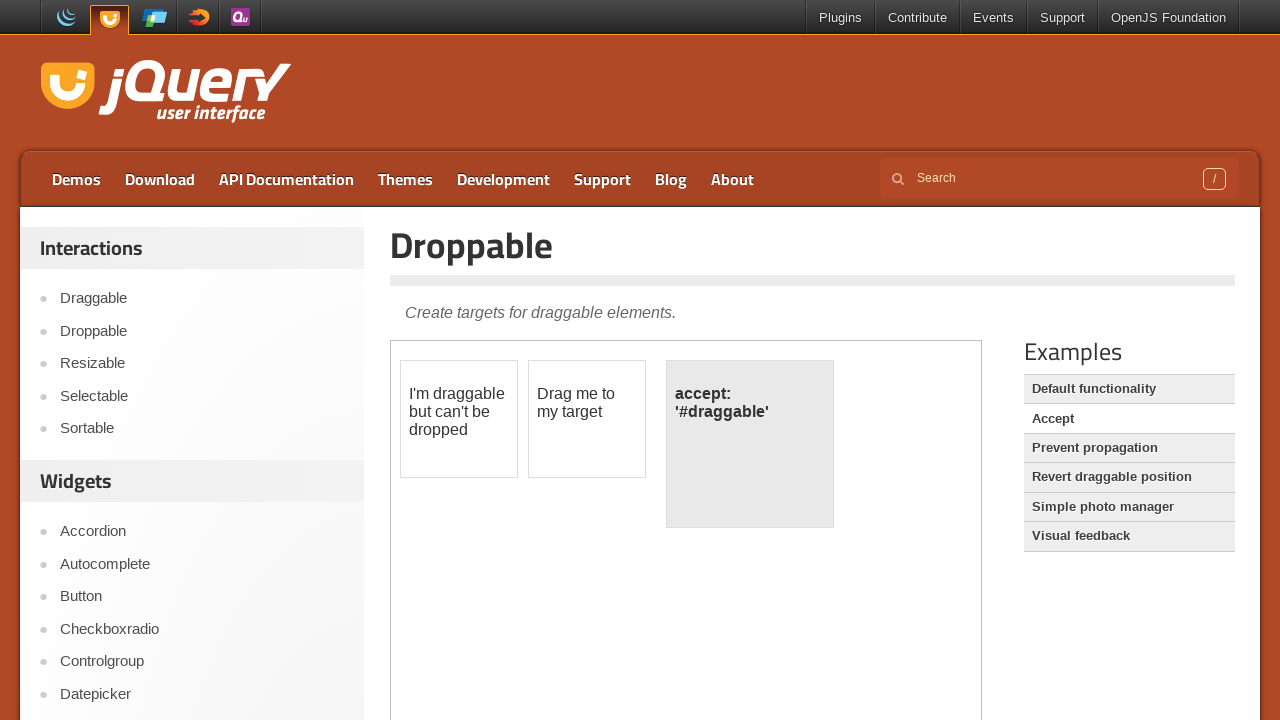